Tests the Tensor about page by verifying the "Работаем" header is present and checking that all 4 images in the section have consistent dimensions

Starting URL: https://tensor.ru/about

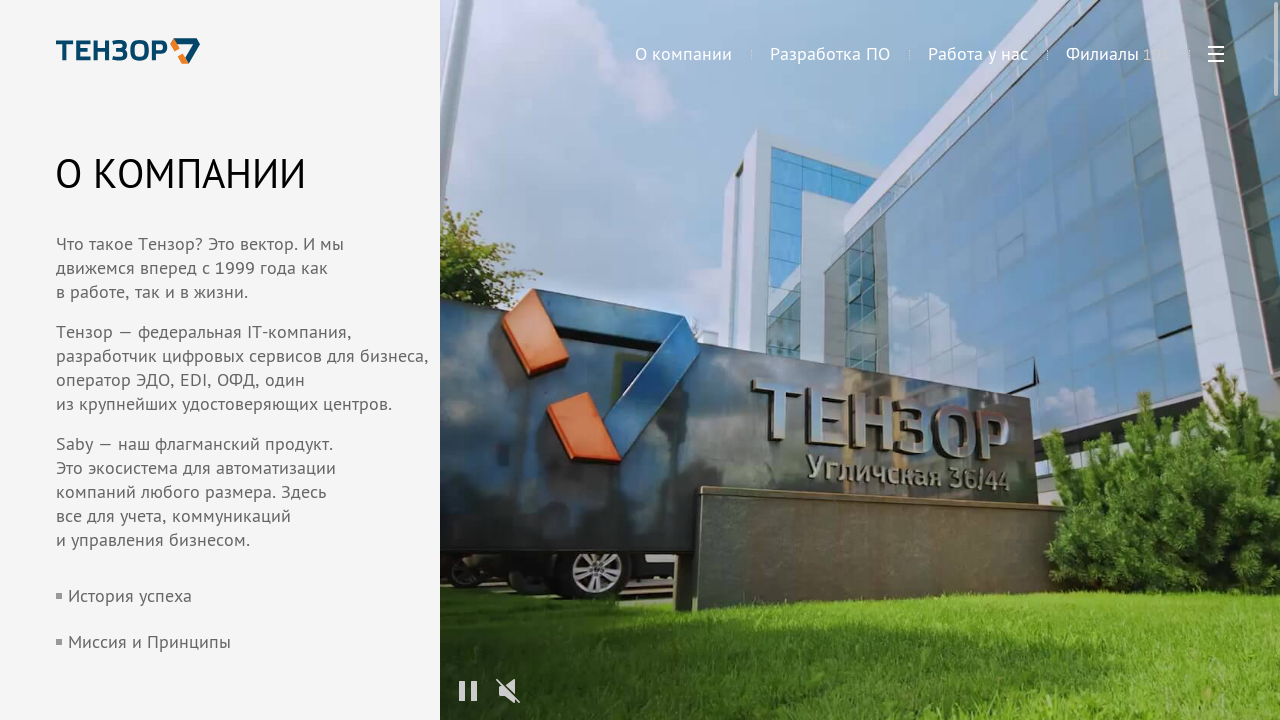

Navigated to Tensor about page
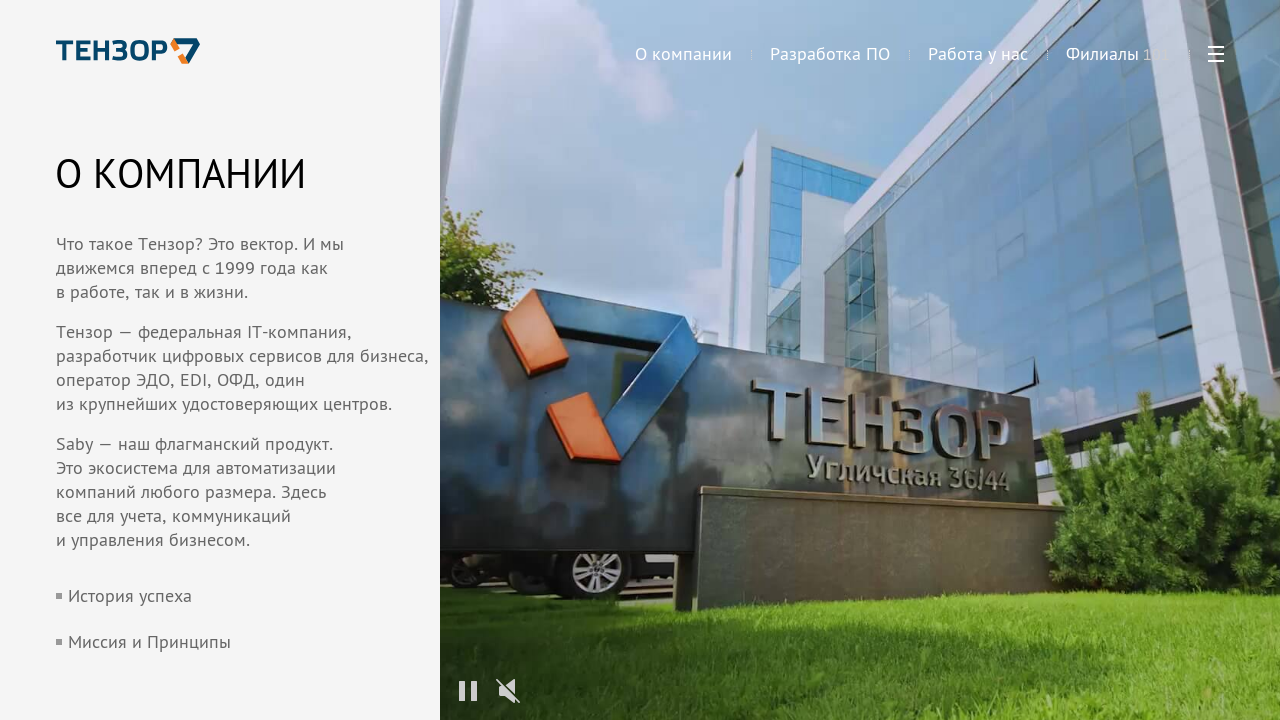

Located 'Работаем' header element
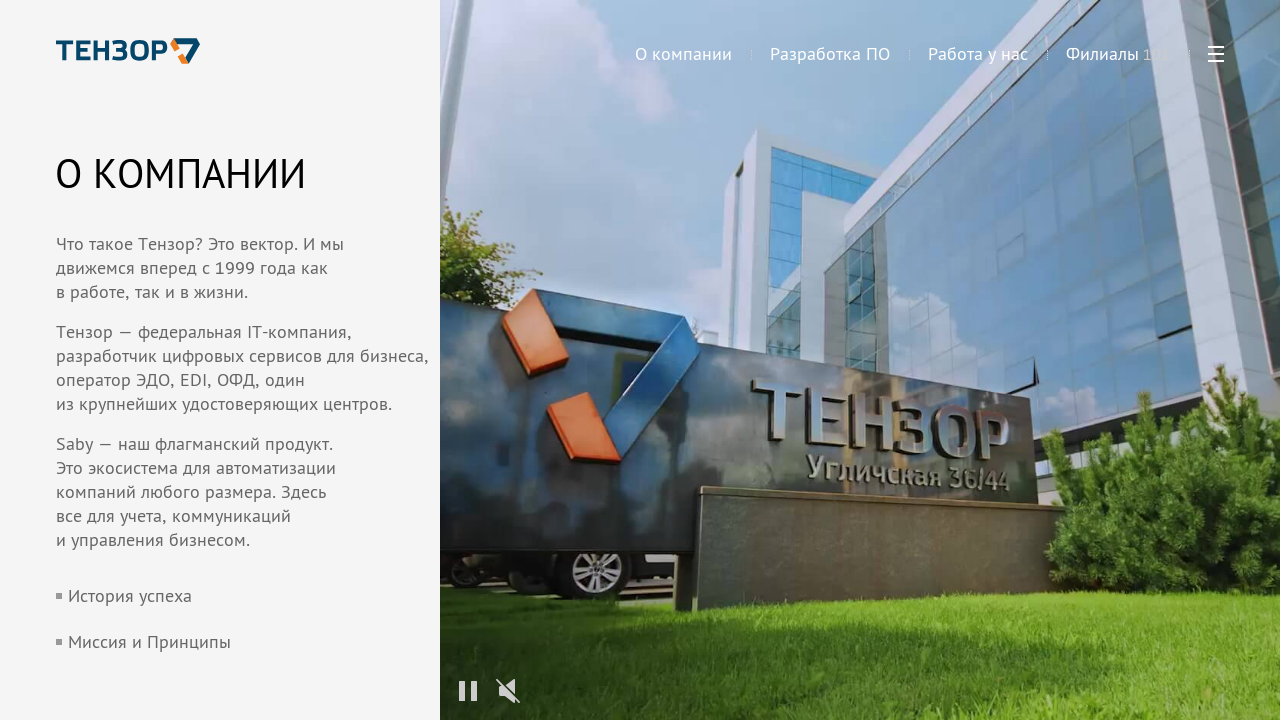

'Работаем' header is now visible
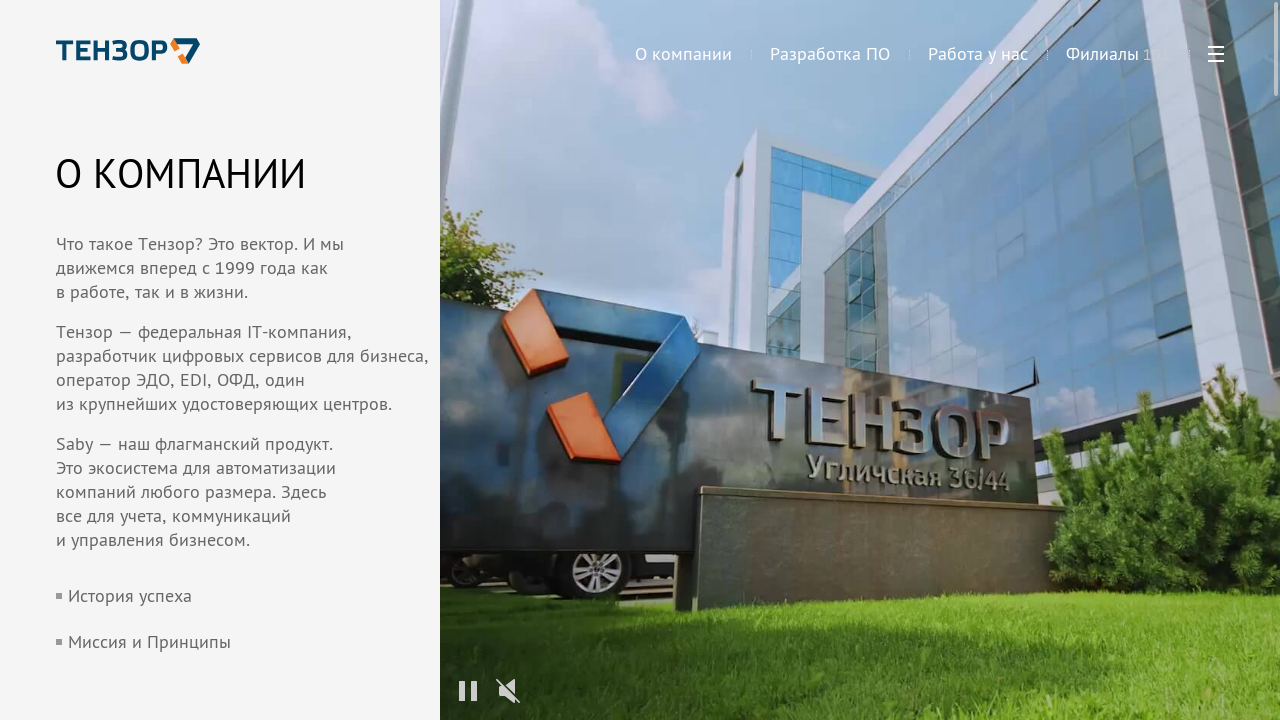

Verified 'Работаем' header text content is correct
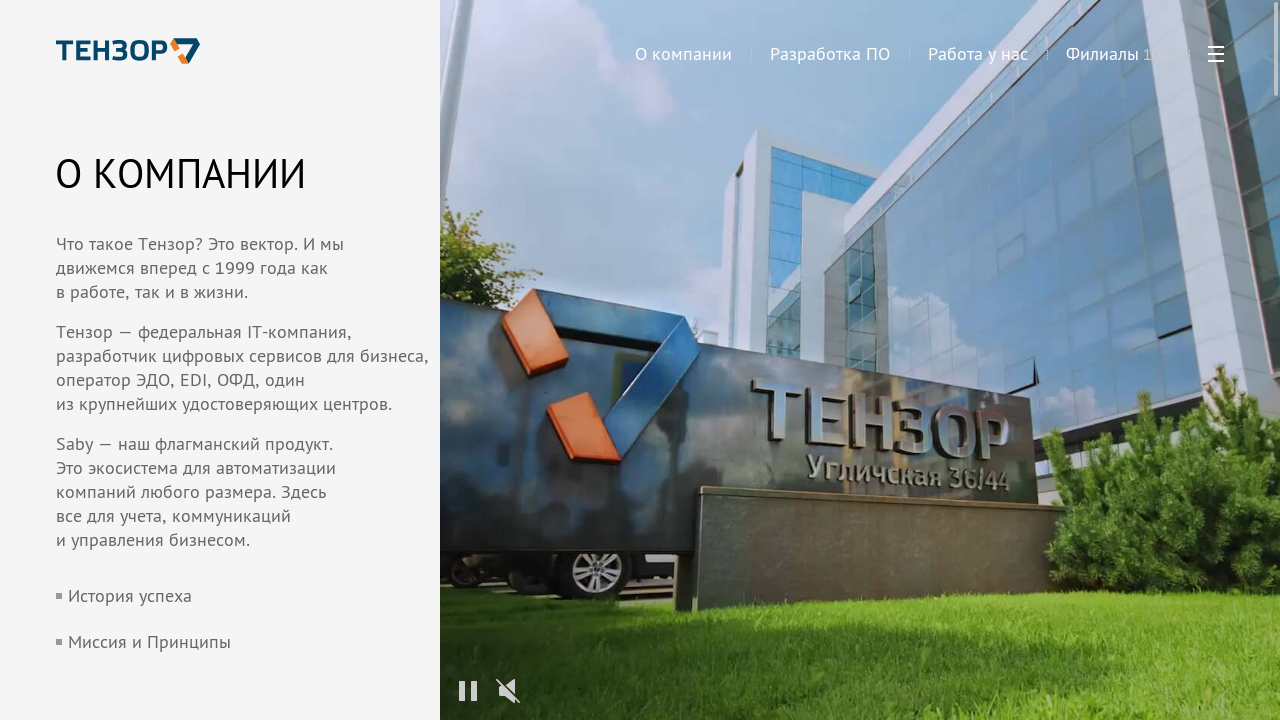

Located all images in the section
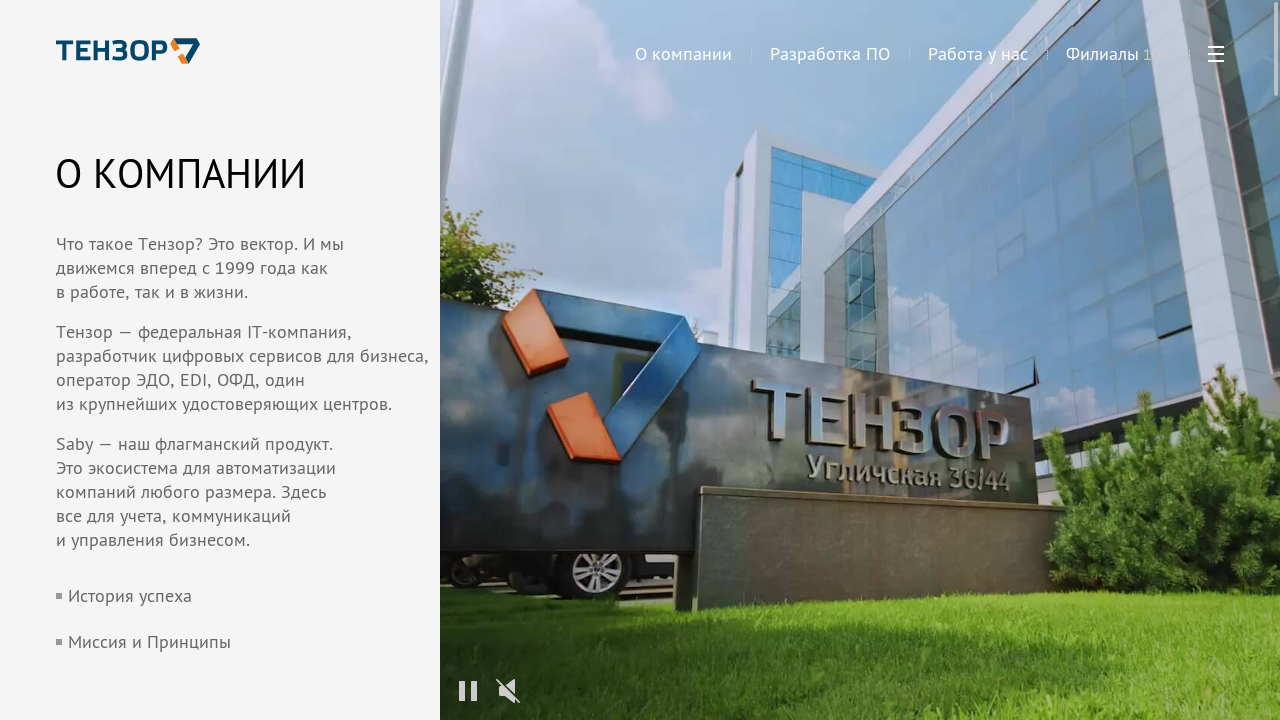

Verified that there are exactly 4 images in the section
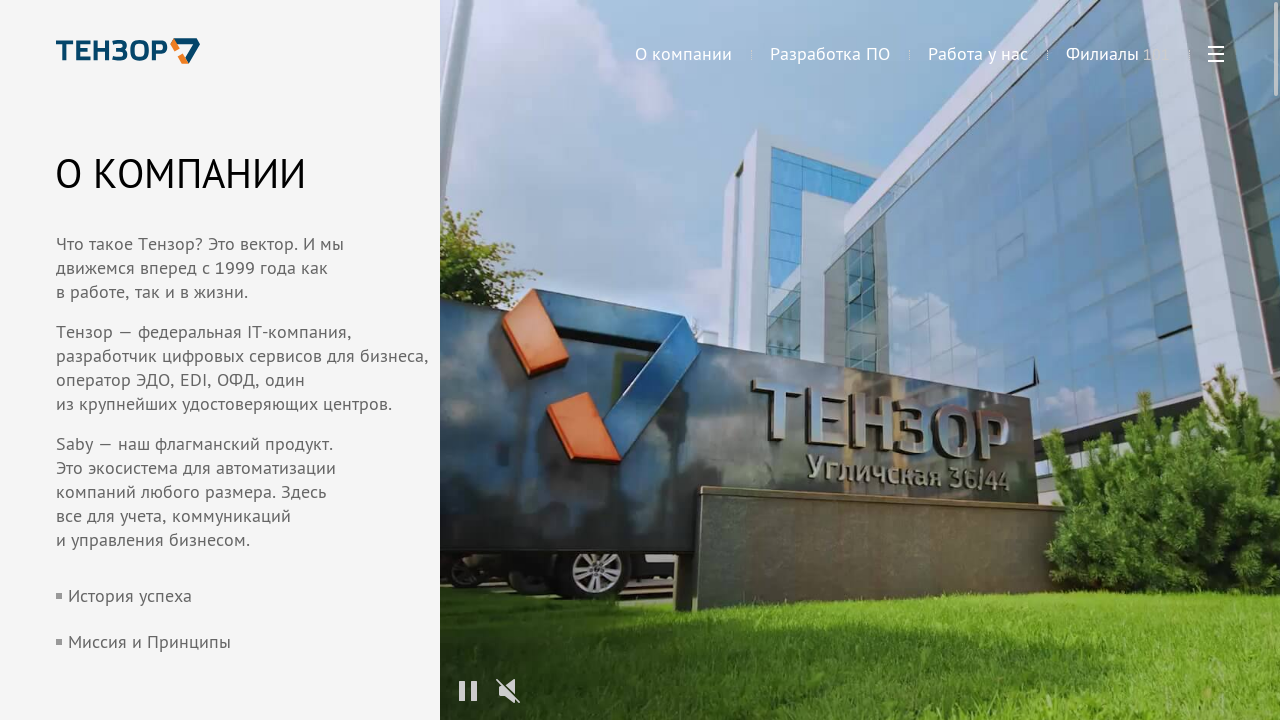

Selected first image
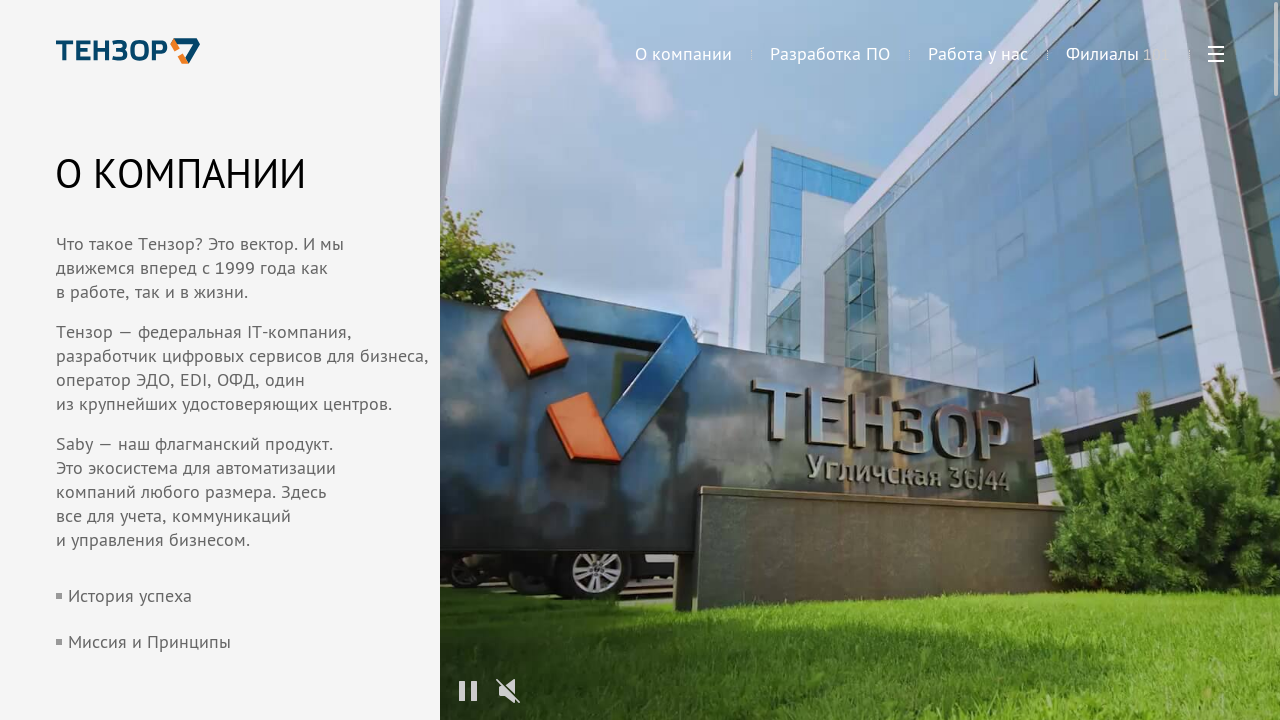

Retrieved width attribute of first image: 270
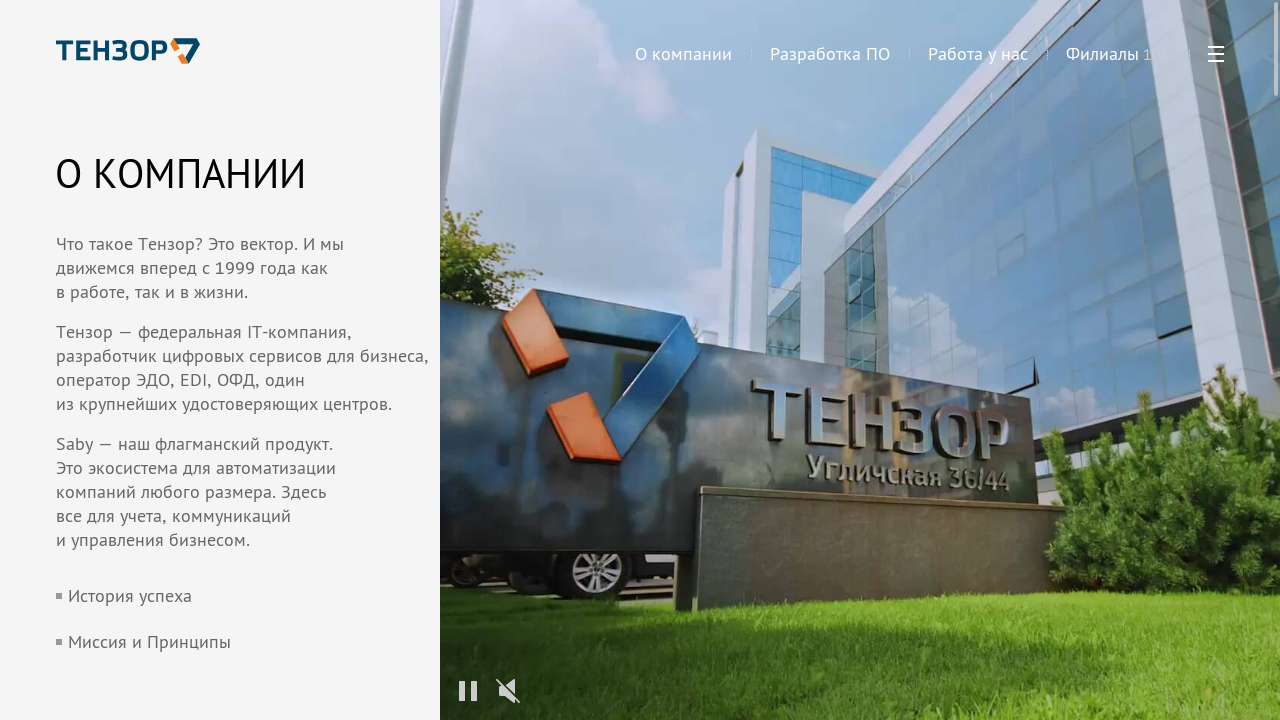

Retrieved height attribute of first image: 192
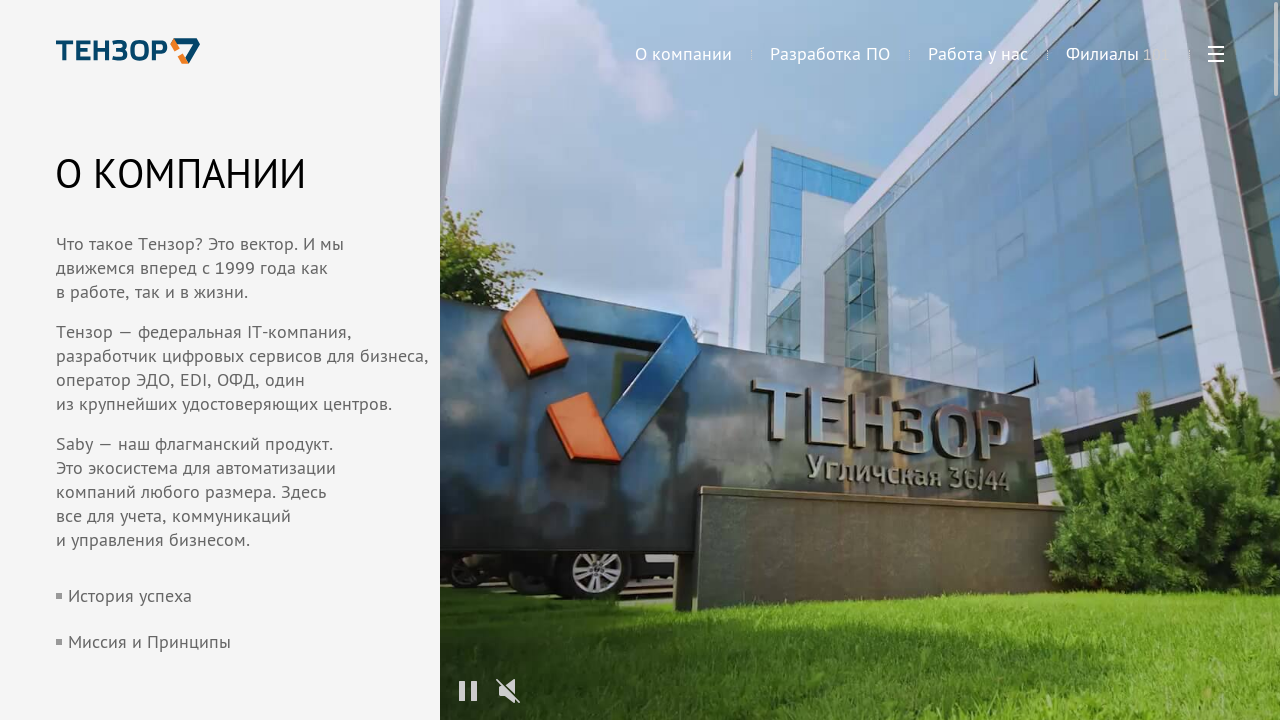

Selected image 2
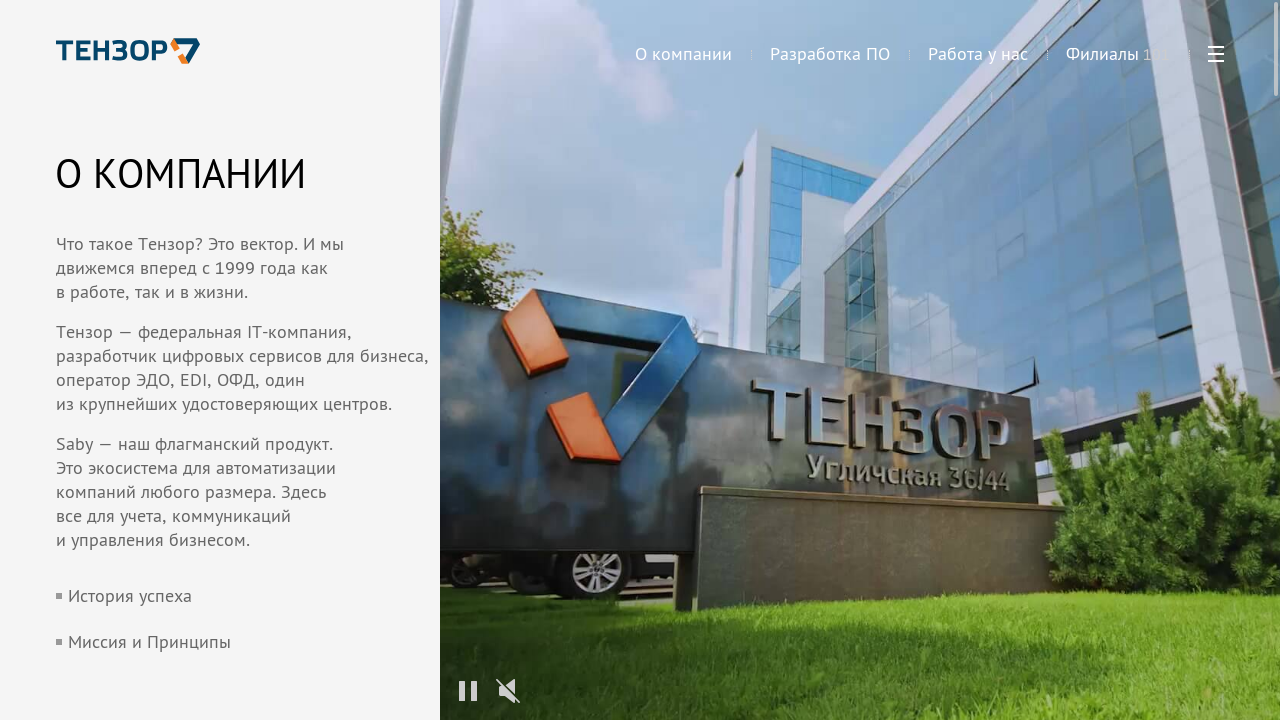

Verified image 2 width matches first image (270)
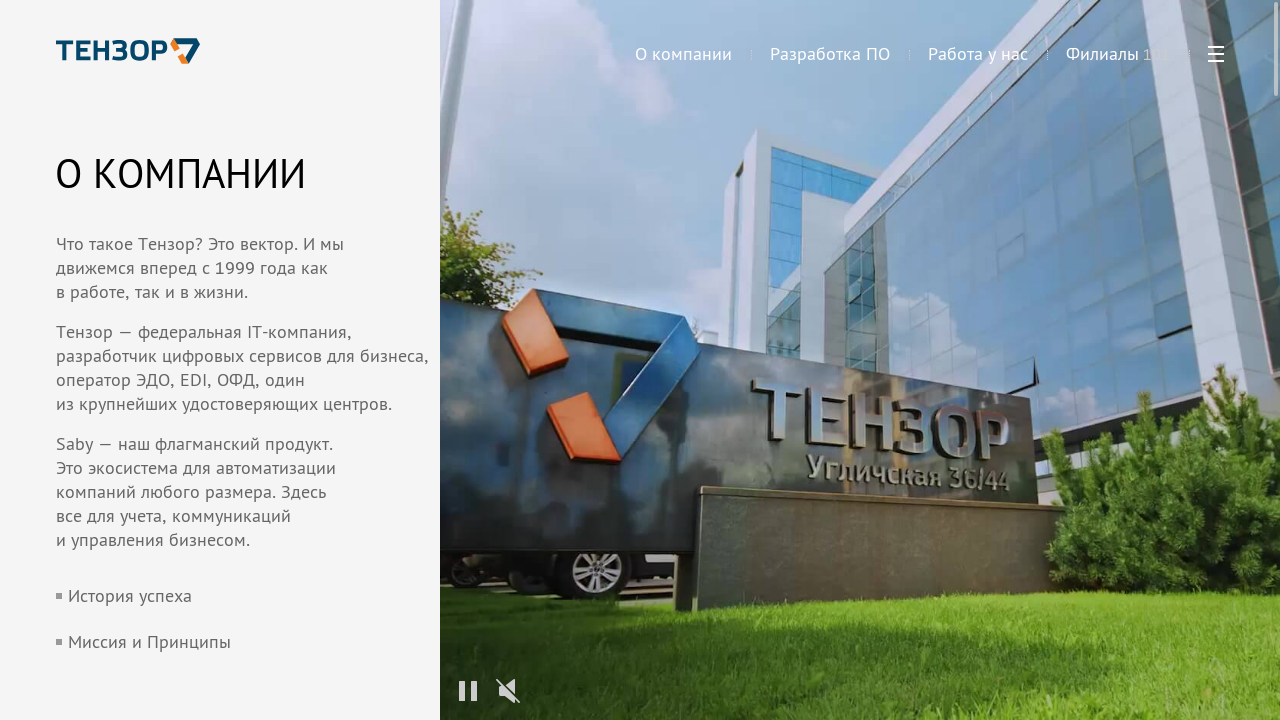

Verified image 2 height matches first image (192)
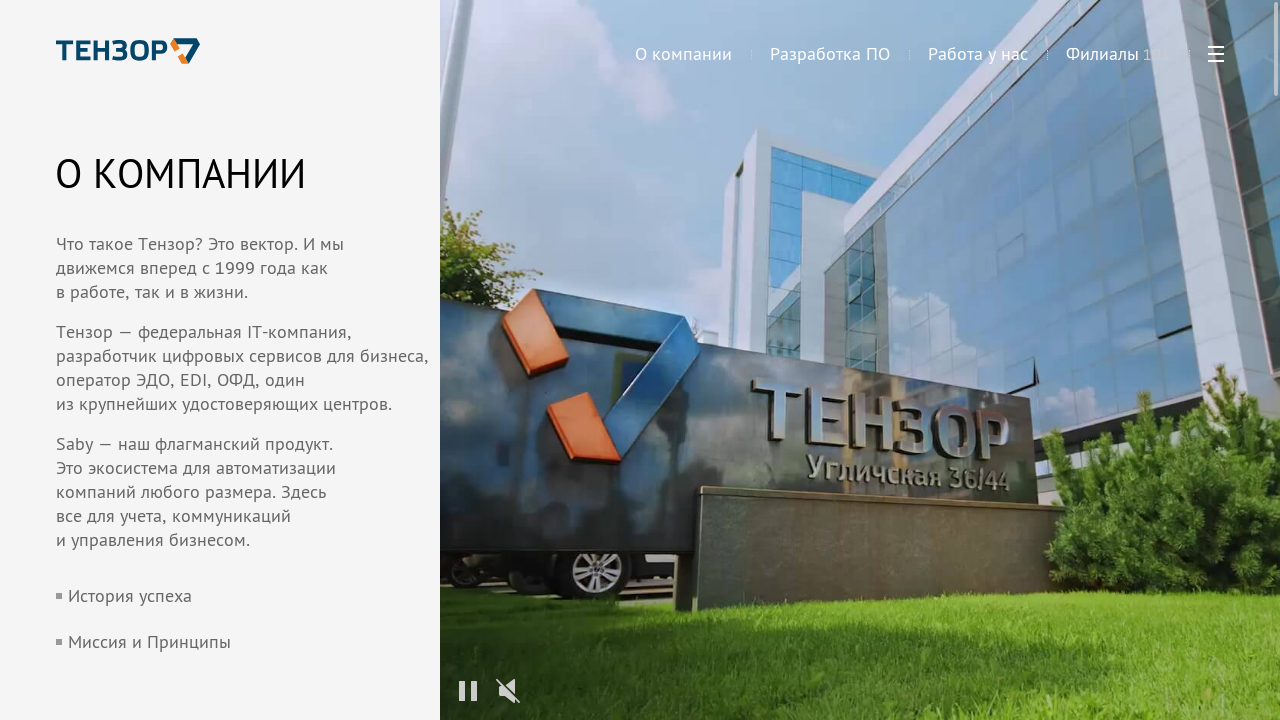

Selected image 3
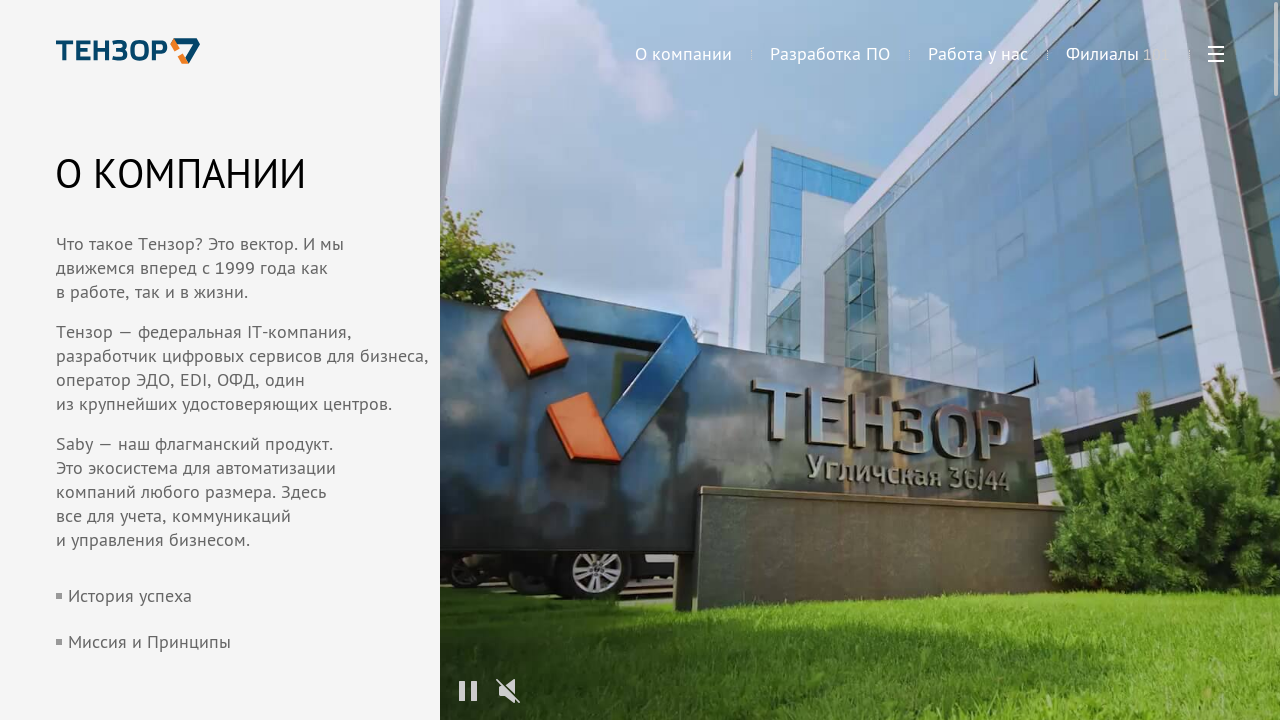

Verified image 3 width matches first image (270)
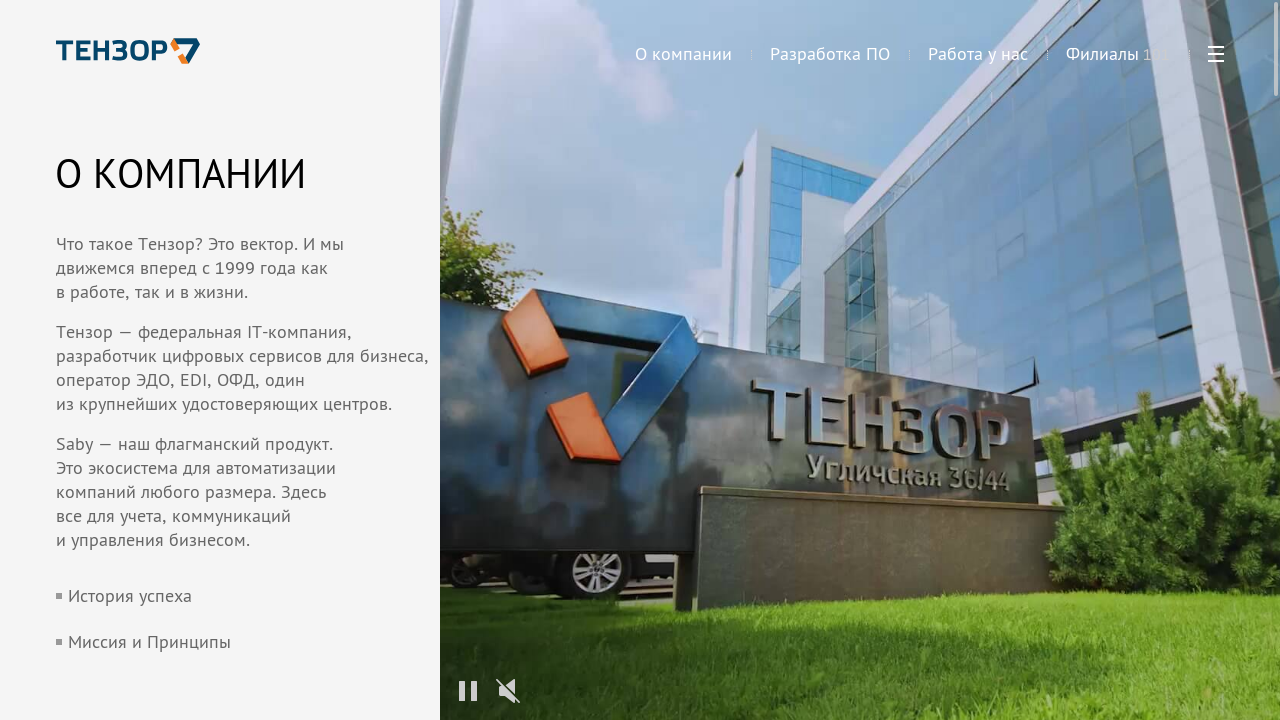

Verified image 3 height matches first image (192)
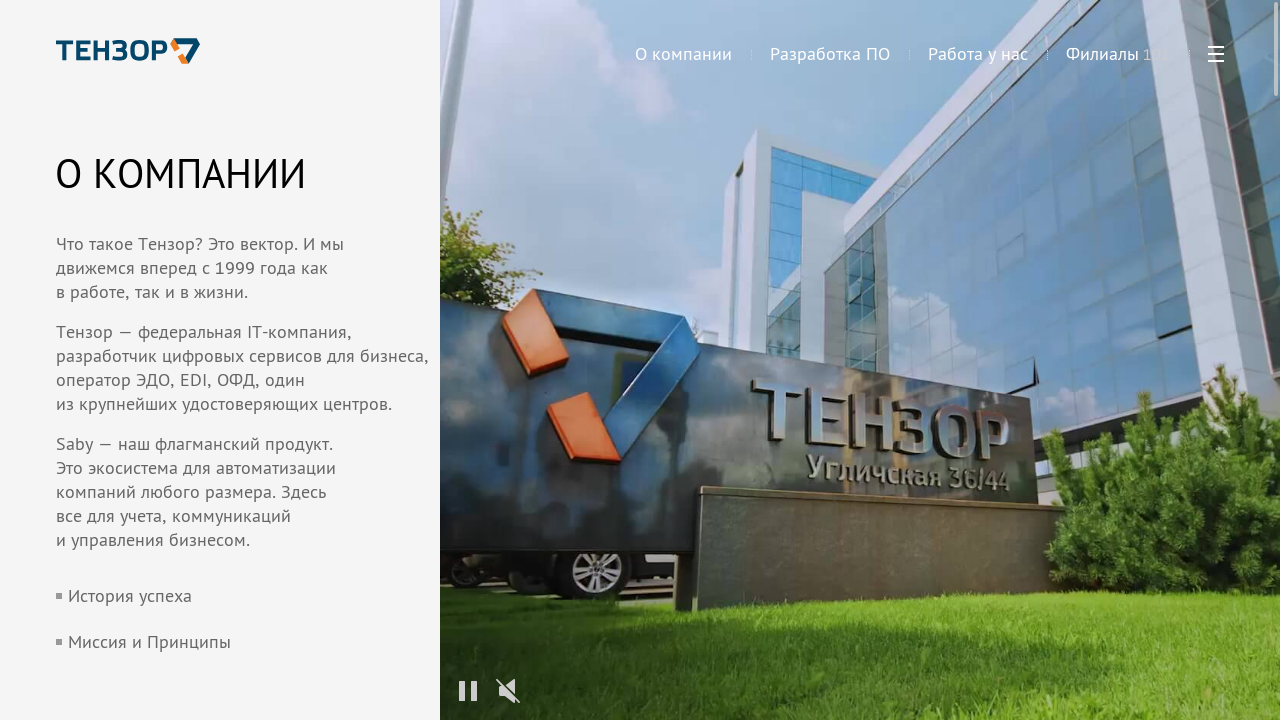

Selected image 4
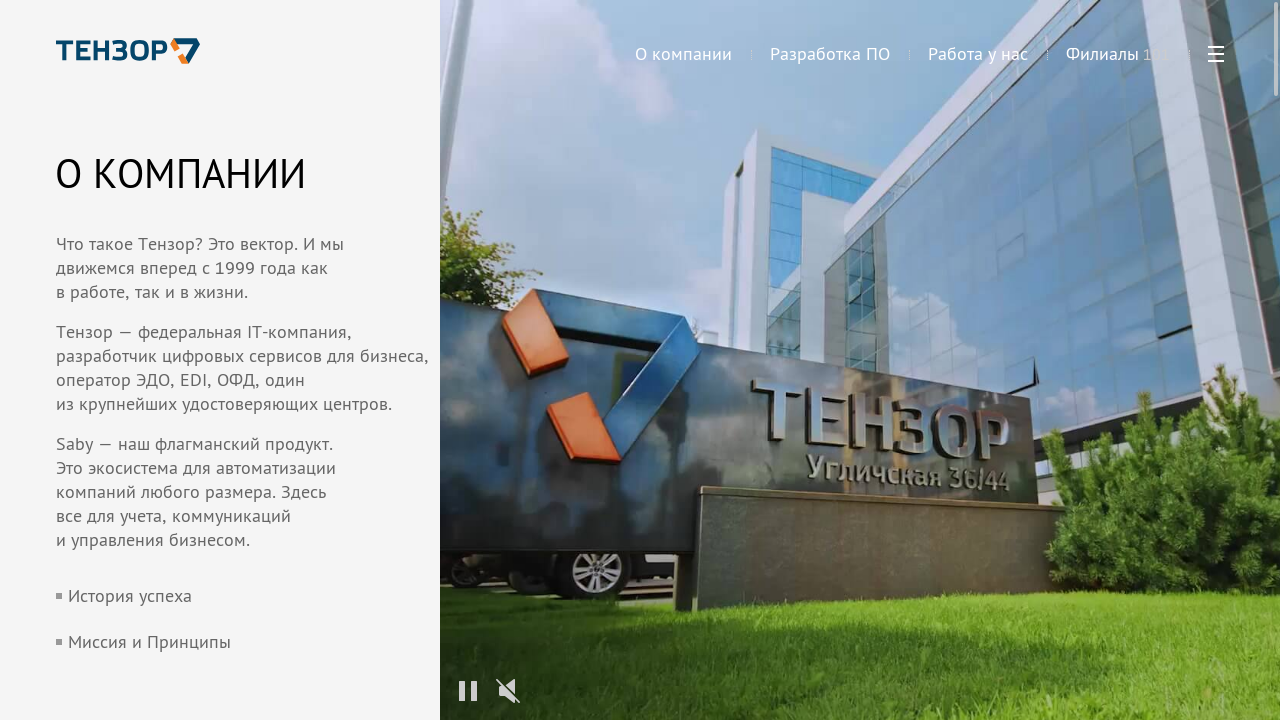

Verified image 4 width matches first image (270)
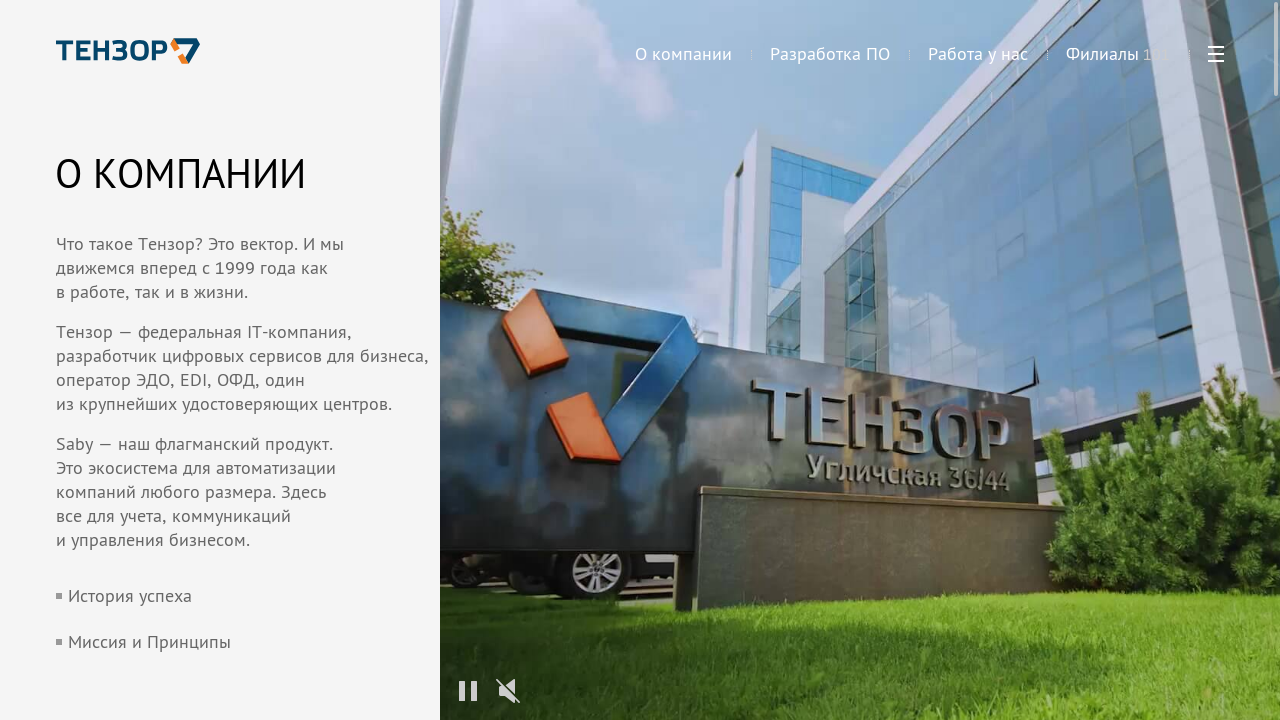

Verified image 4 height matches first image (192)
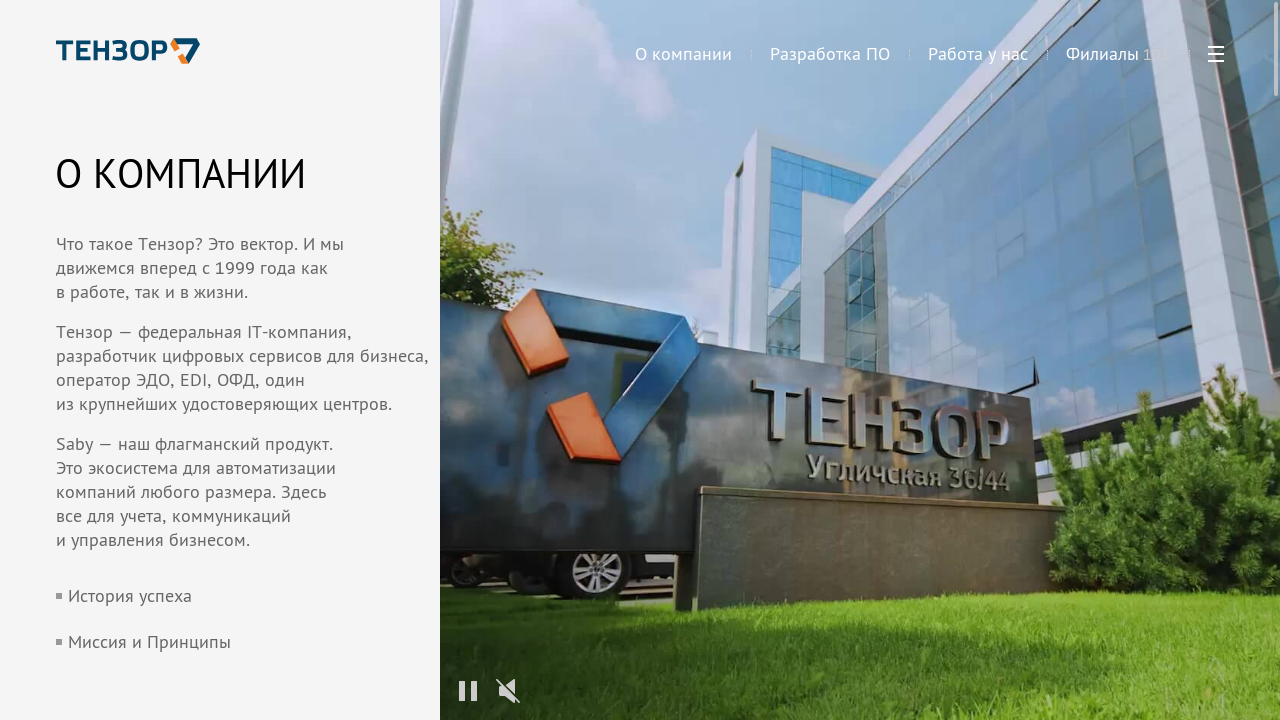

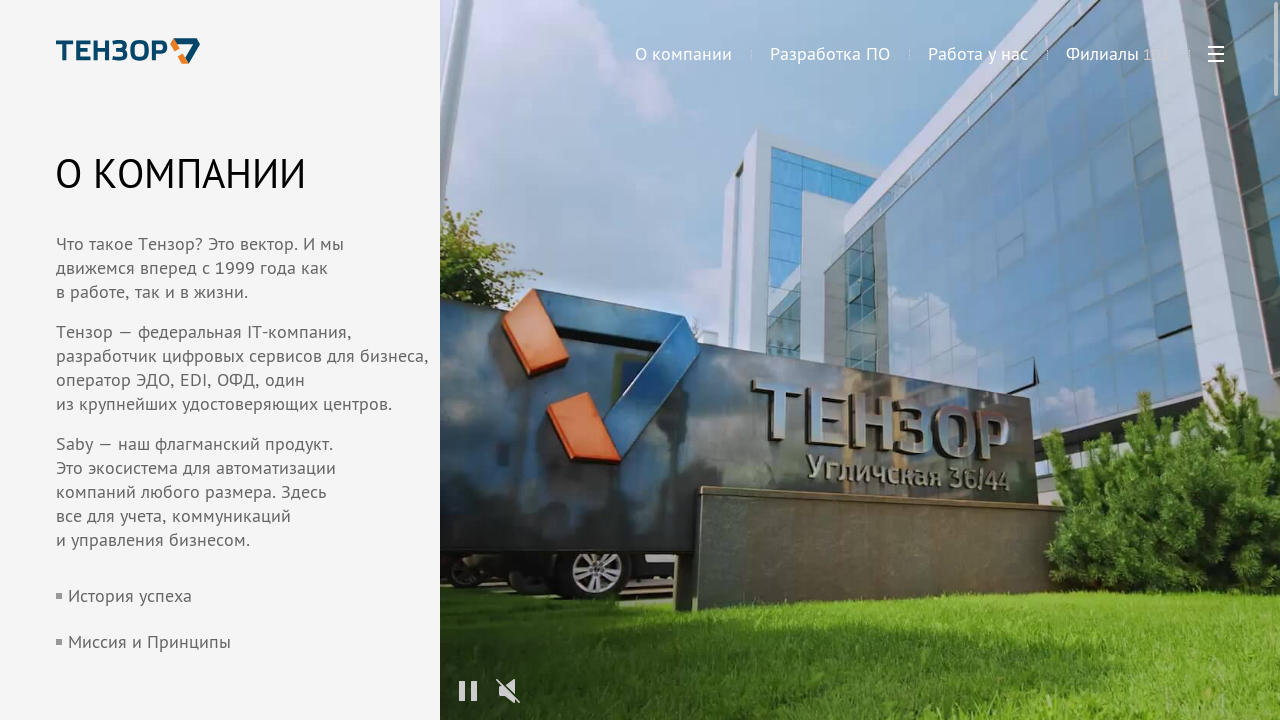